Tests form validation by entering invalid special characters in the name field

Starting URL: https://ultimateqa.com/automation

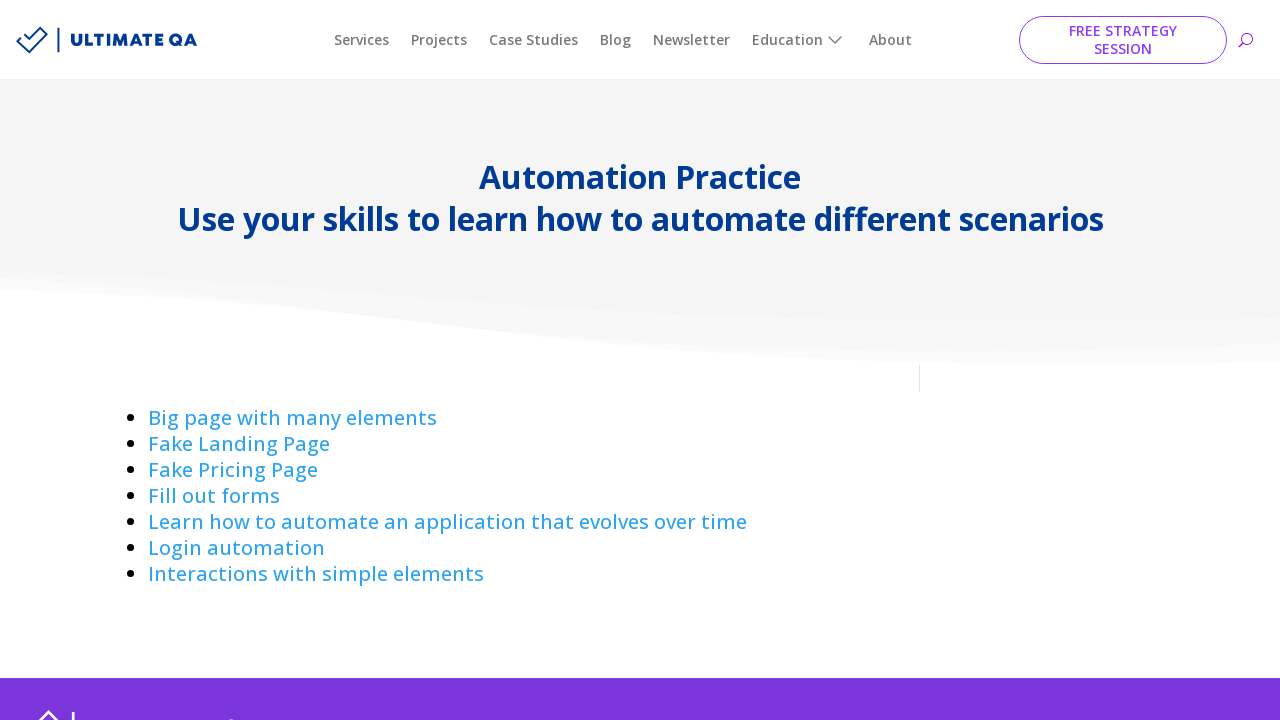

Navigated to https://ultimateqa.com/automation
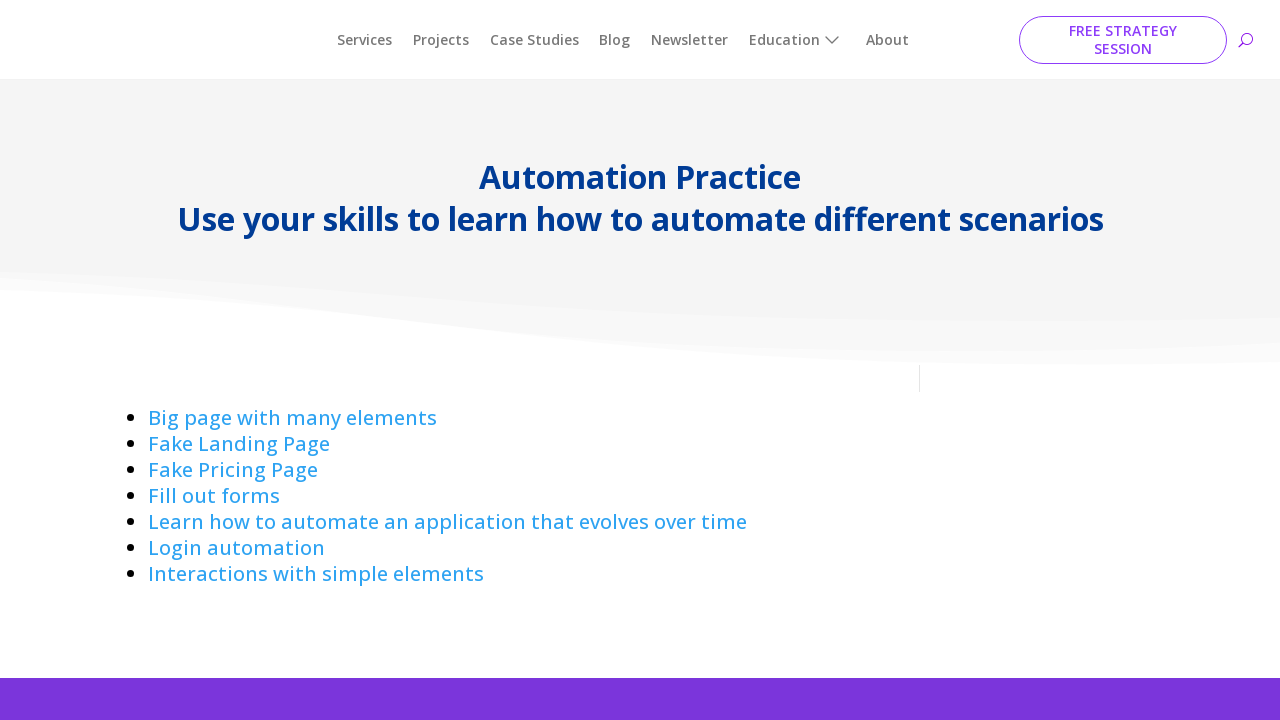

Clicked 'Fill out forms' link at (214, 496) on text=Fill out forms
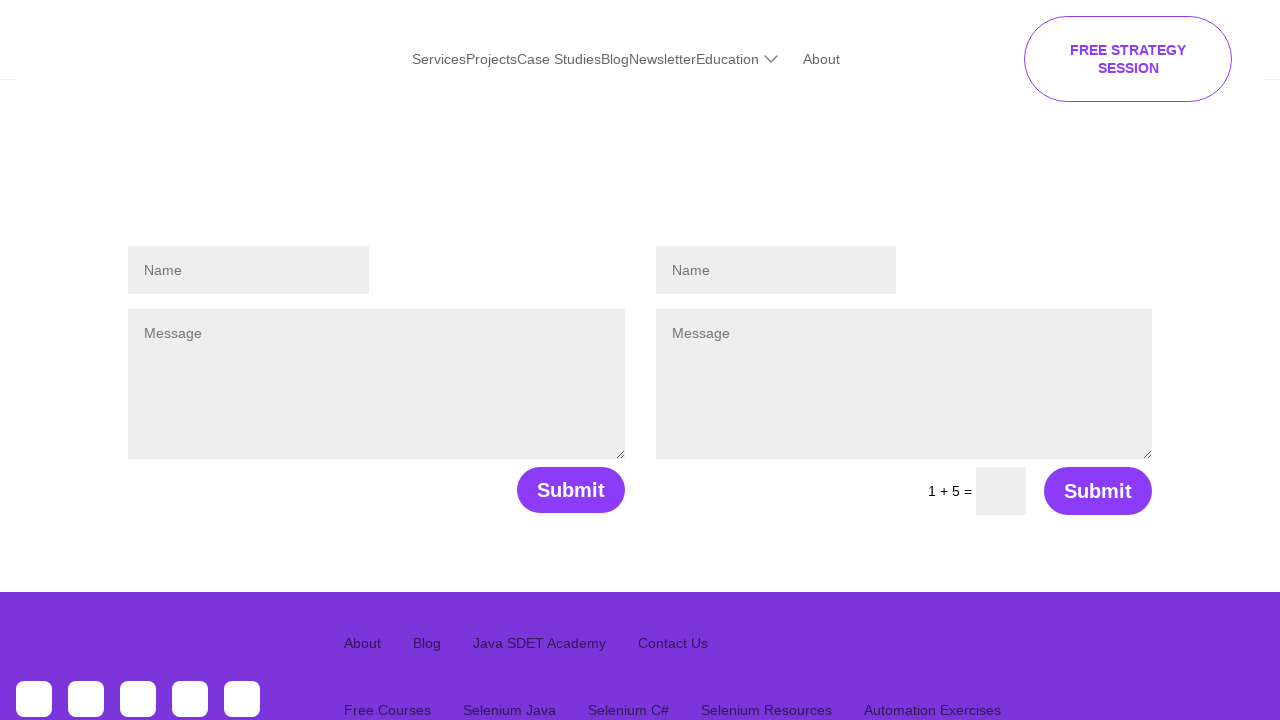

Entered invalid special characters '&^%' in name field on #et_pb_contact_name_0
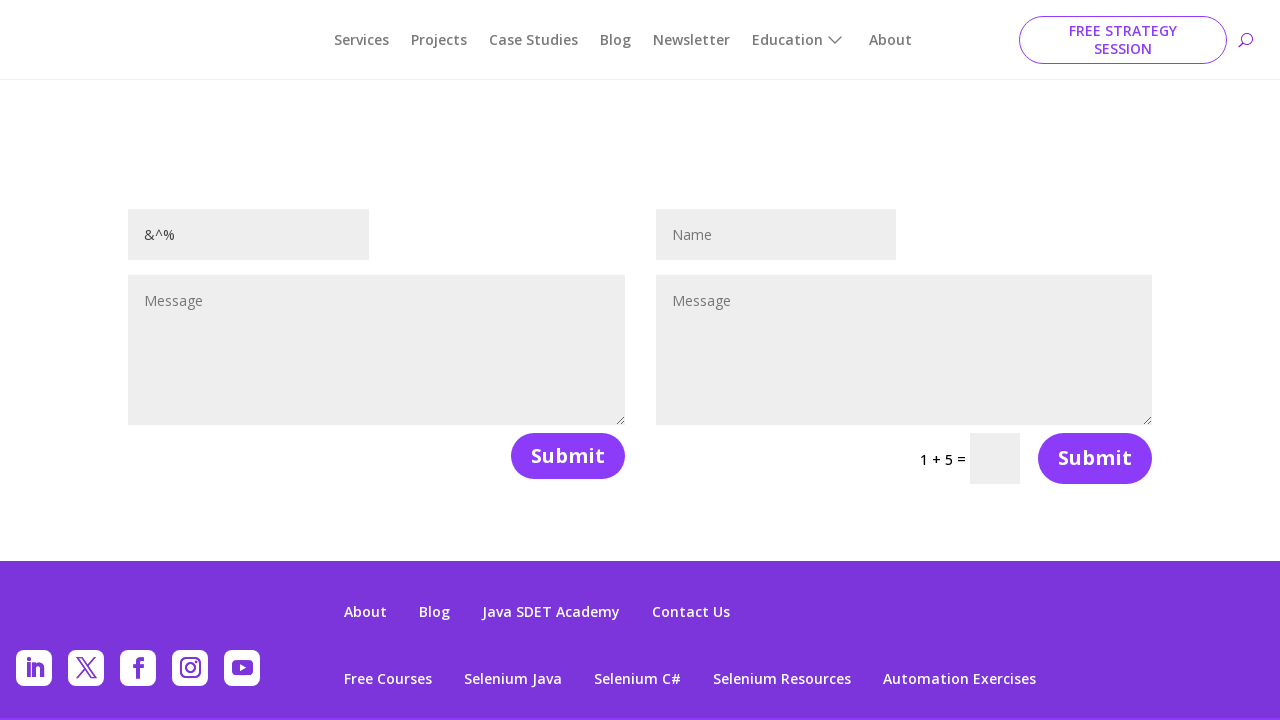

Entered 'This is a test!' in message field on #et_pb_contact_message_0
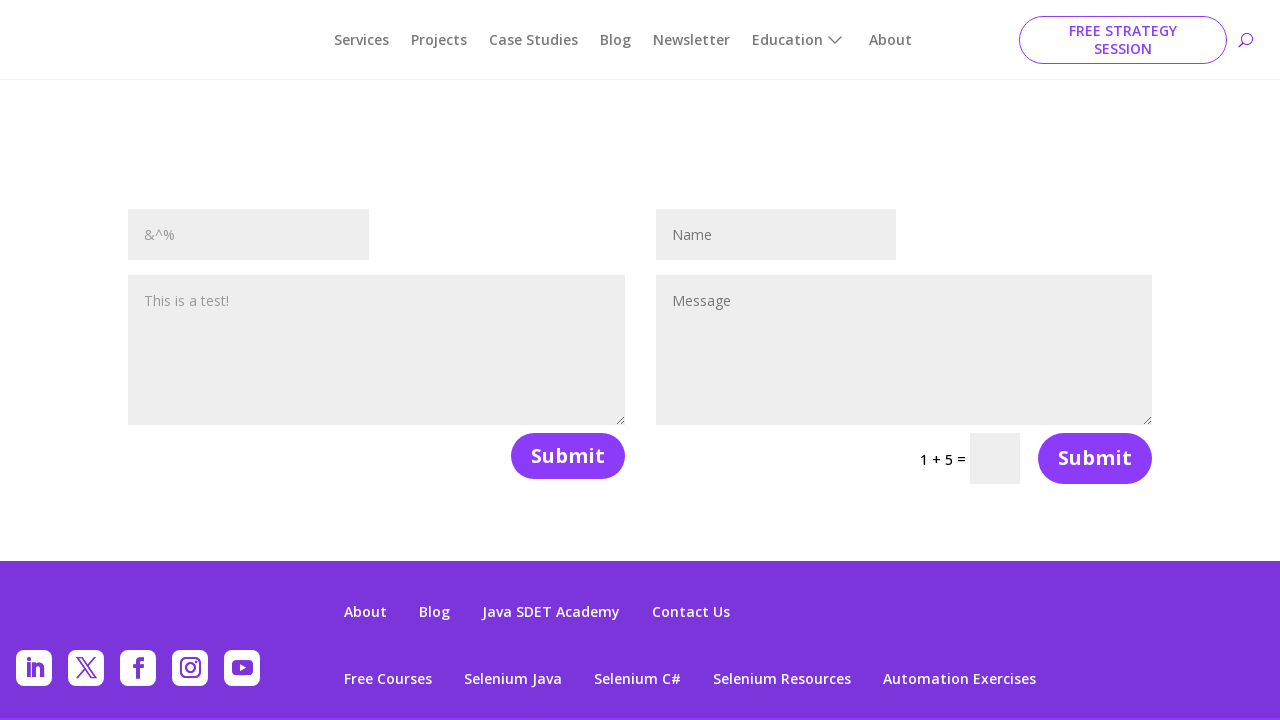

Clicked form submit button at (568, 456) on button[name='et_builder_submit_button']
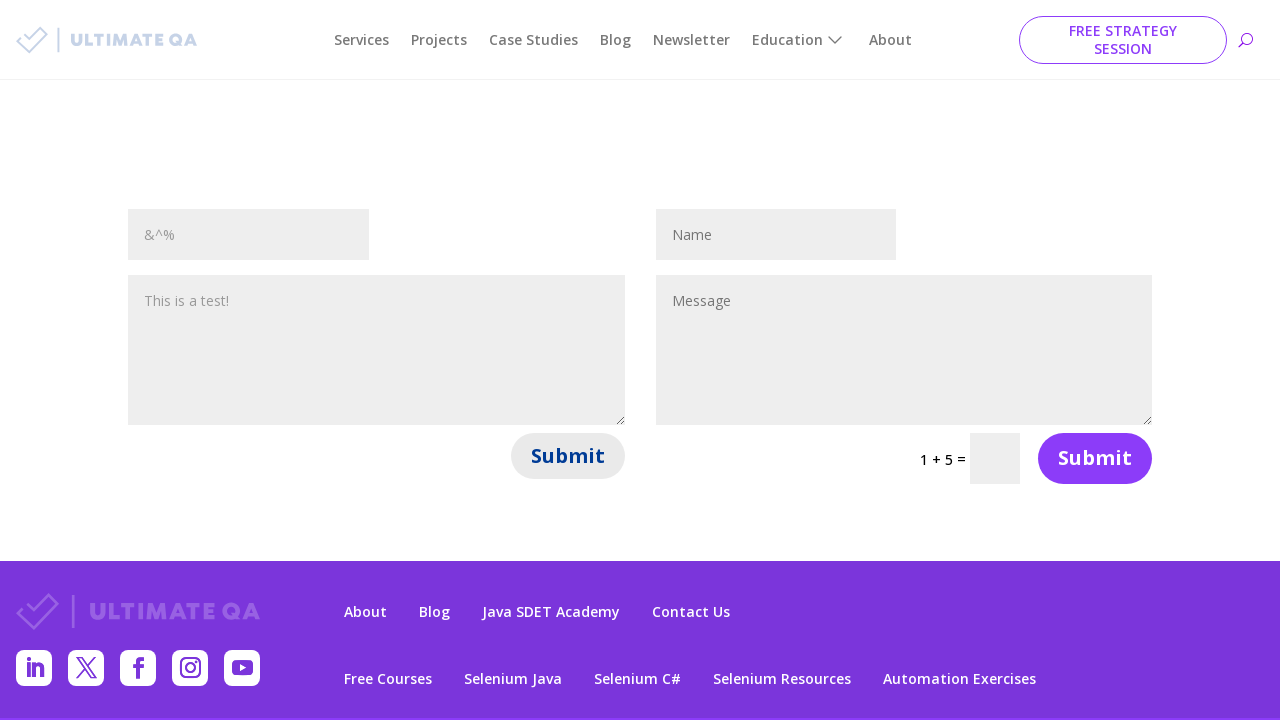

Form validation response message appeared
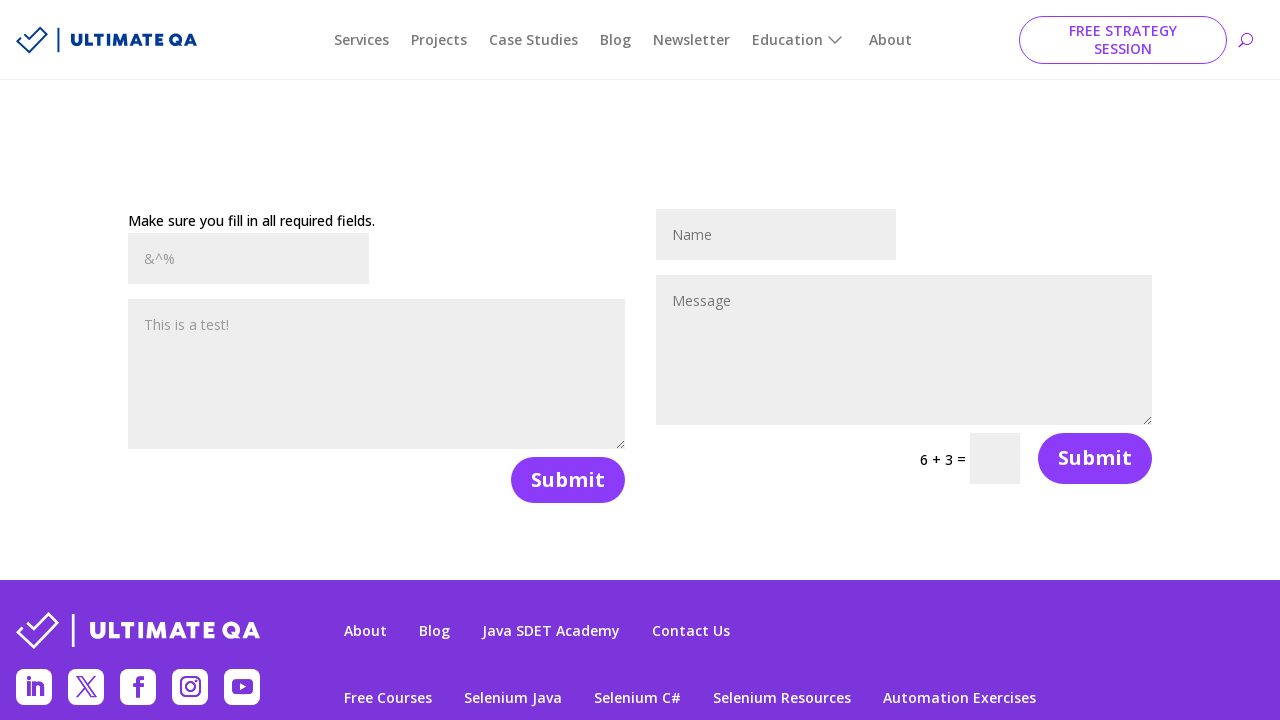

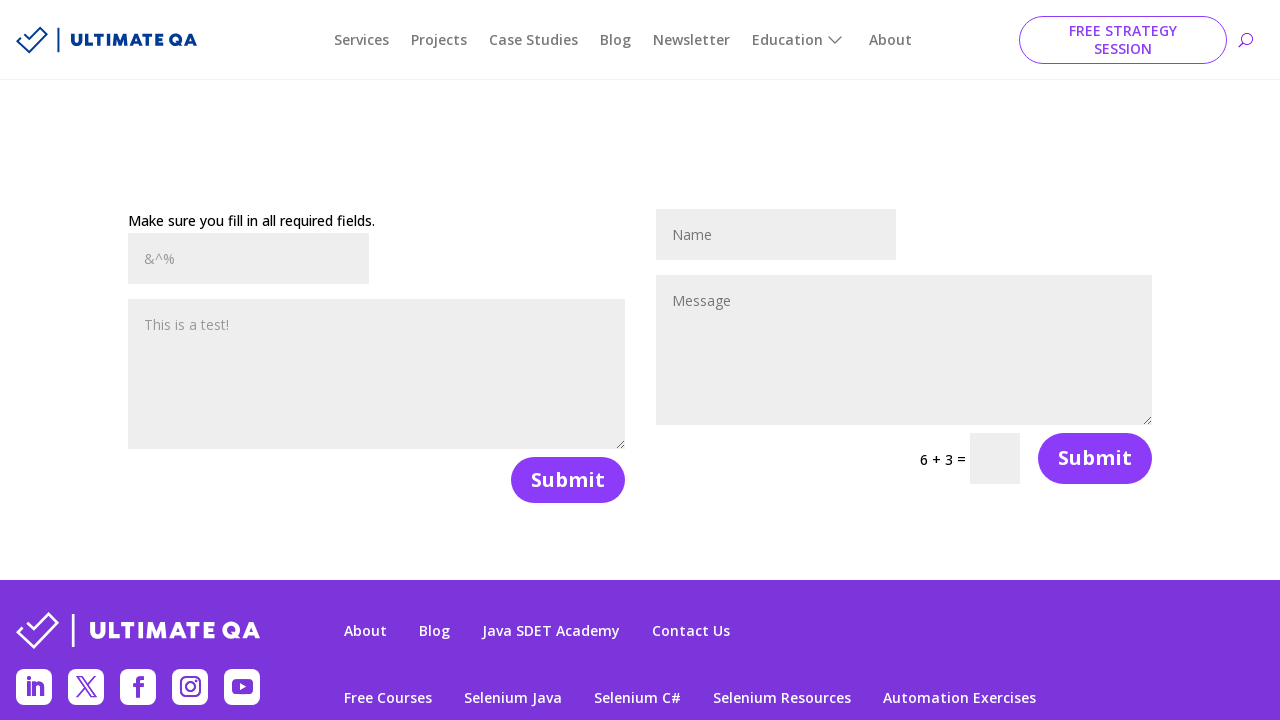